Checks if a course is open by entering a CRN, selecting the latest term, and filtering for open sections only

Starting URL: https://apps.es.vt.edu/ssb/HZSKVTSC.P_DispRequest

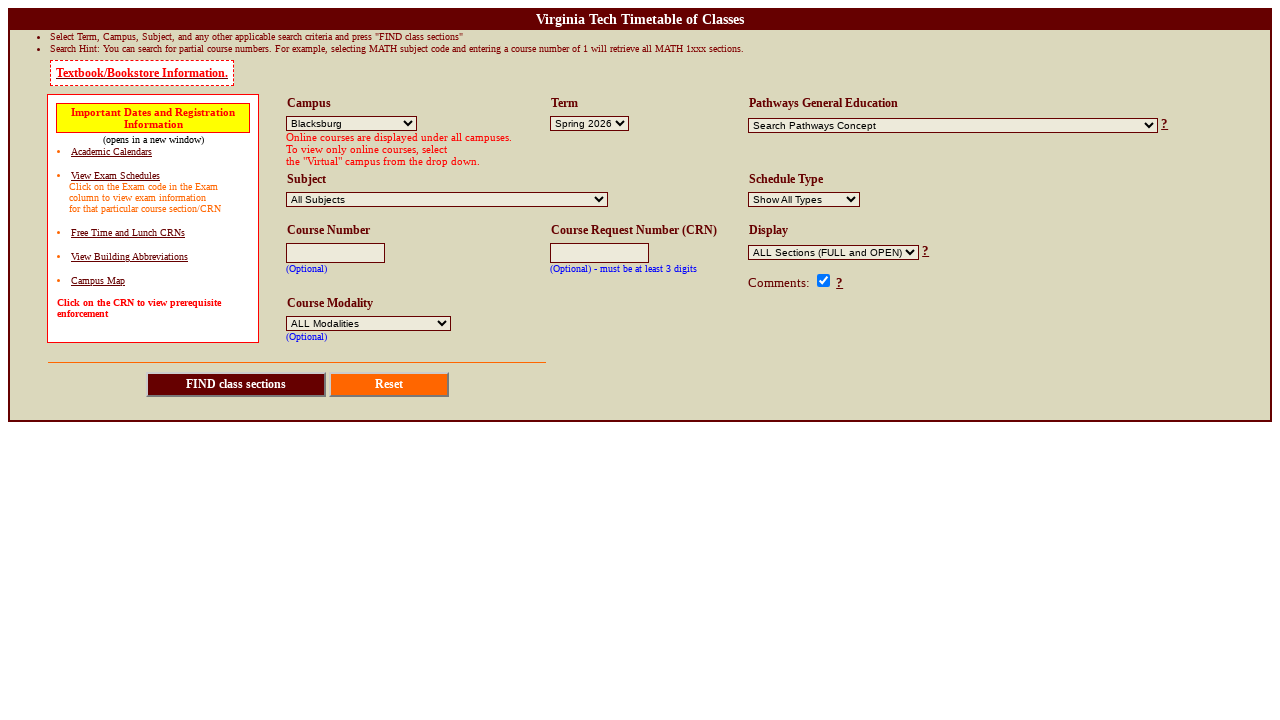

Filled CRN field with '12345' on input[name='crn']
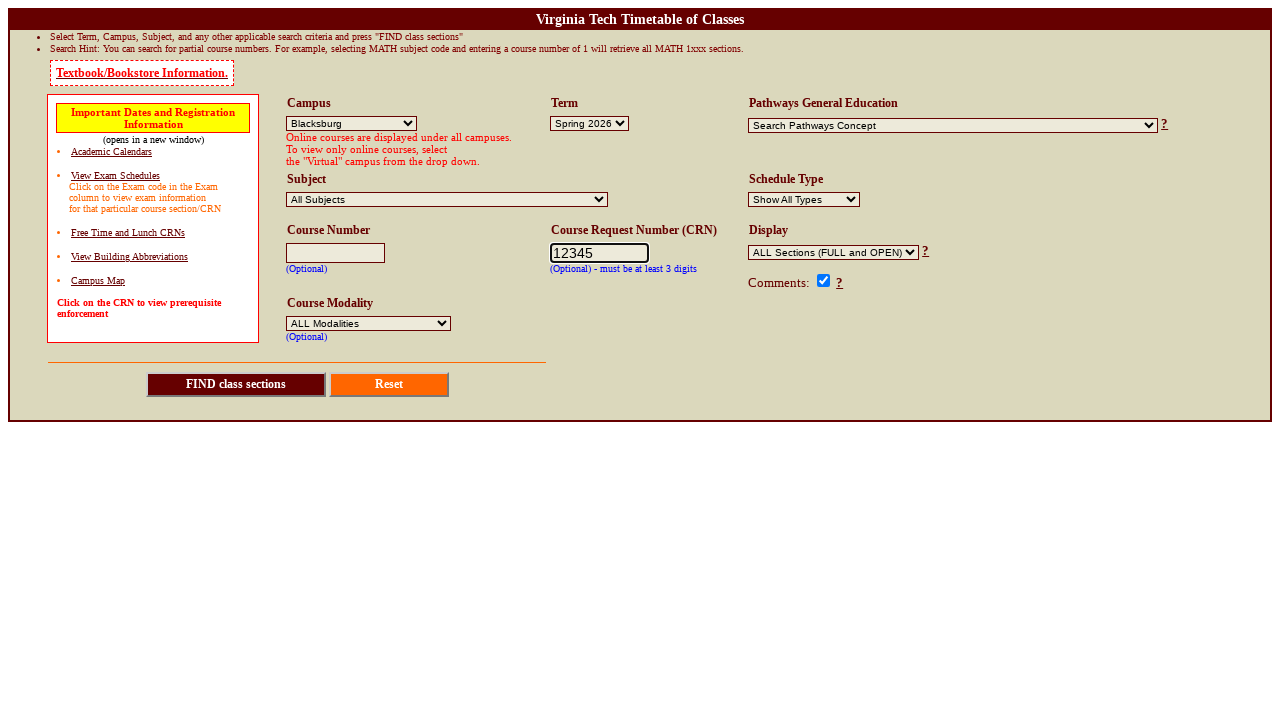

Retrieved available term options from dropdown
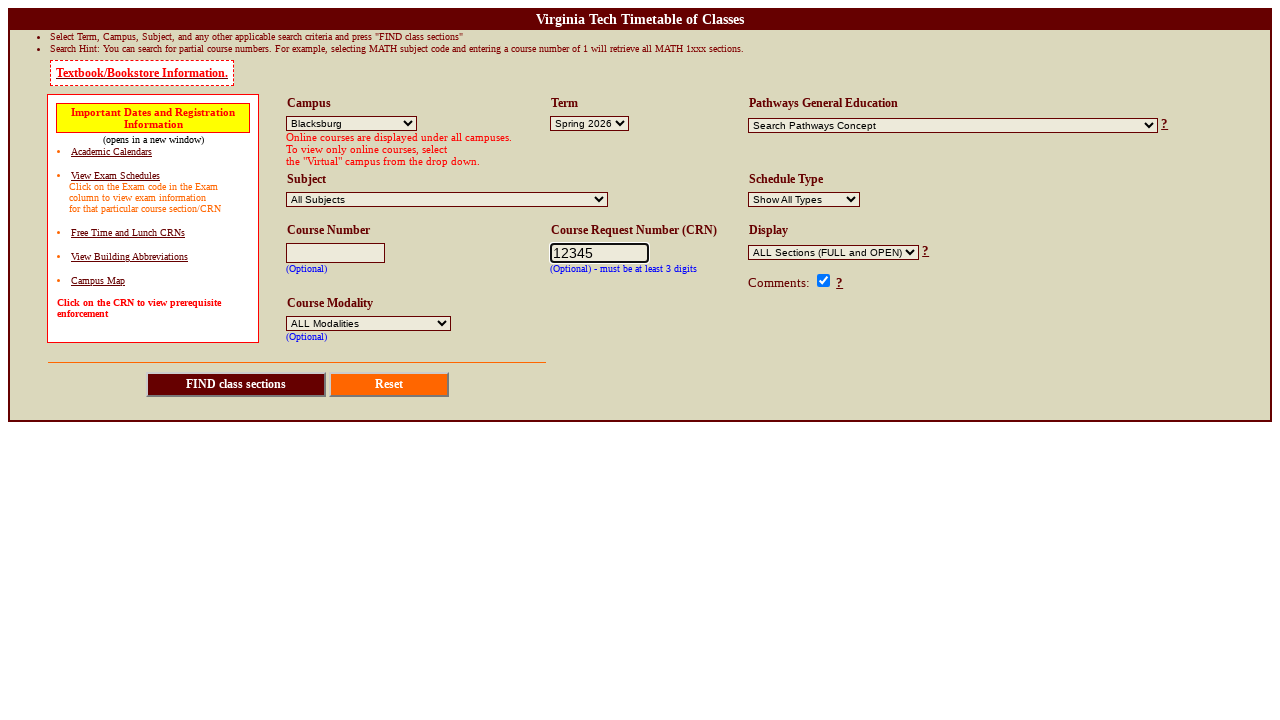

Selected only available term: Spring 2026 on select[name='TERMYEAR']
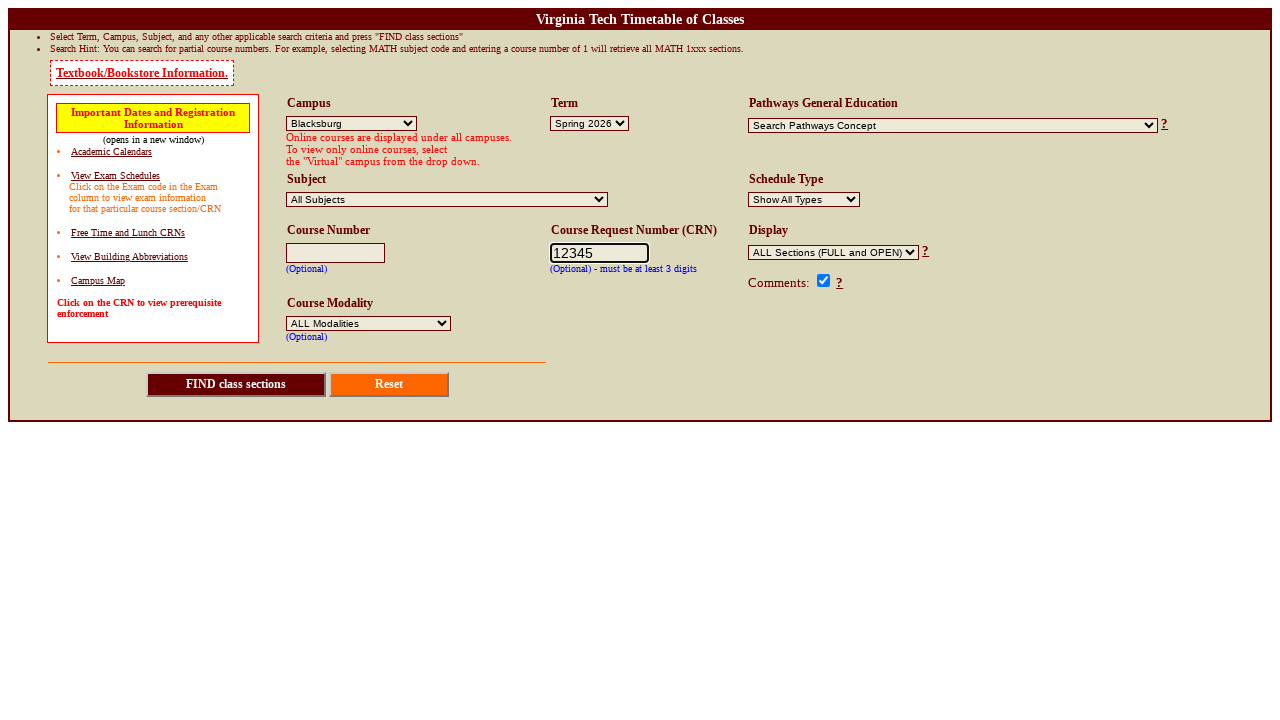

Selected 'ONLY OPEN Sections' filter option on select[name='open_only']
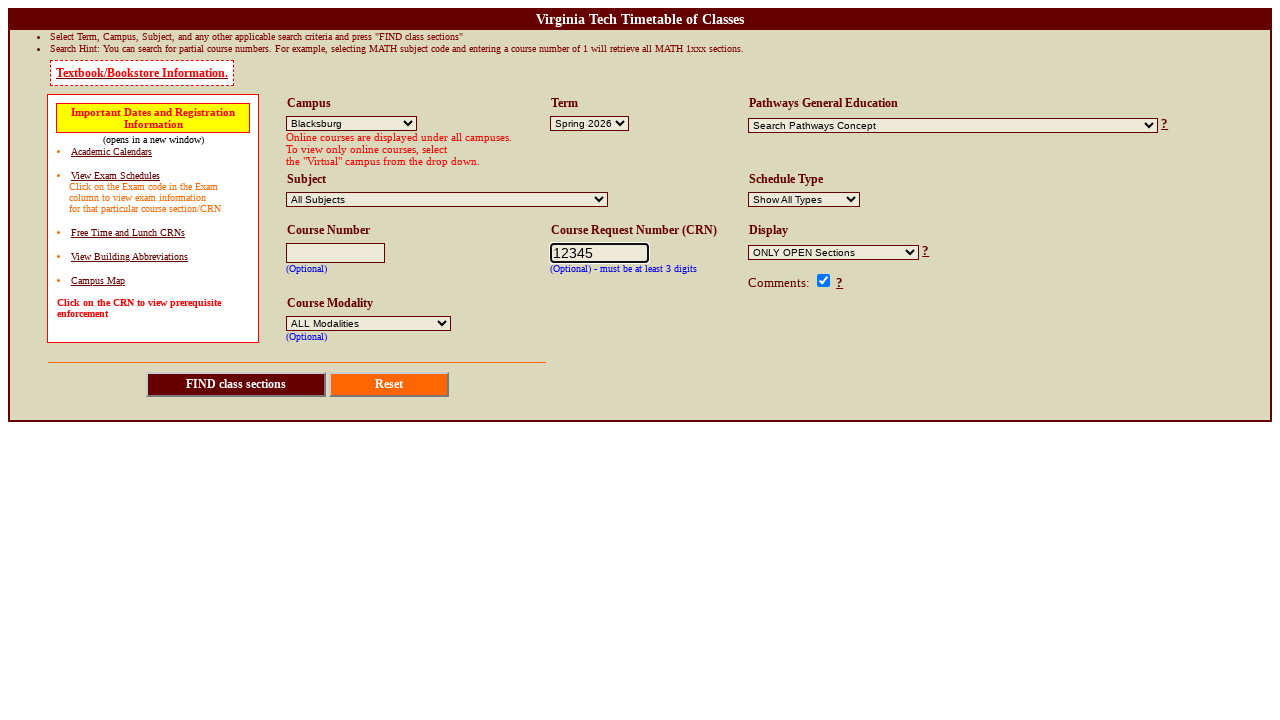

Submitted form by pressing Enter on CRN field on input[name='crn']
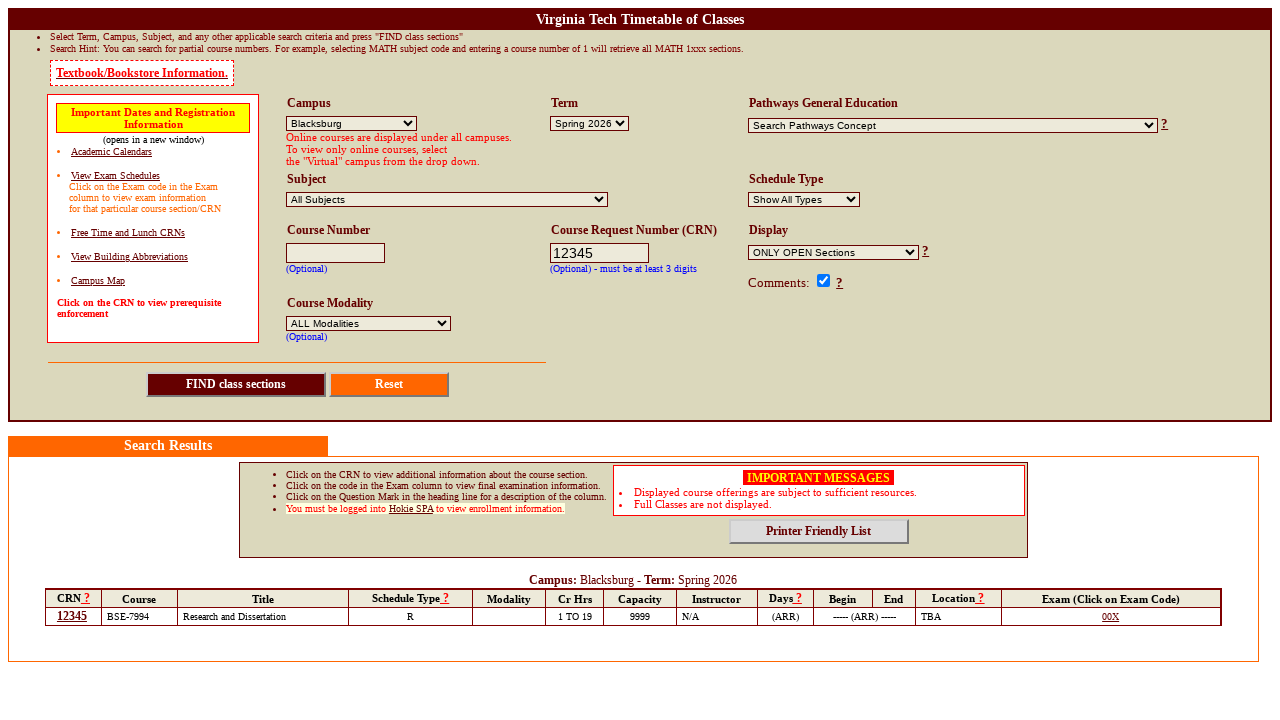

Page finished loading after form submission
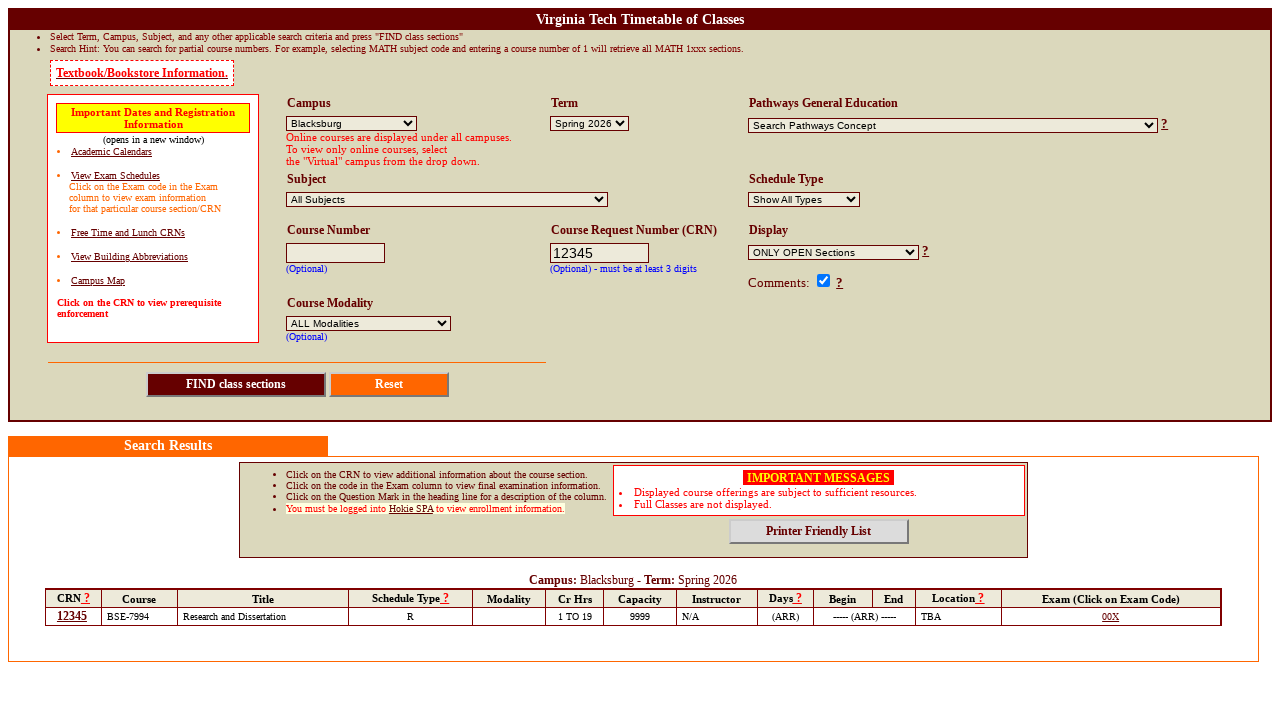

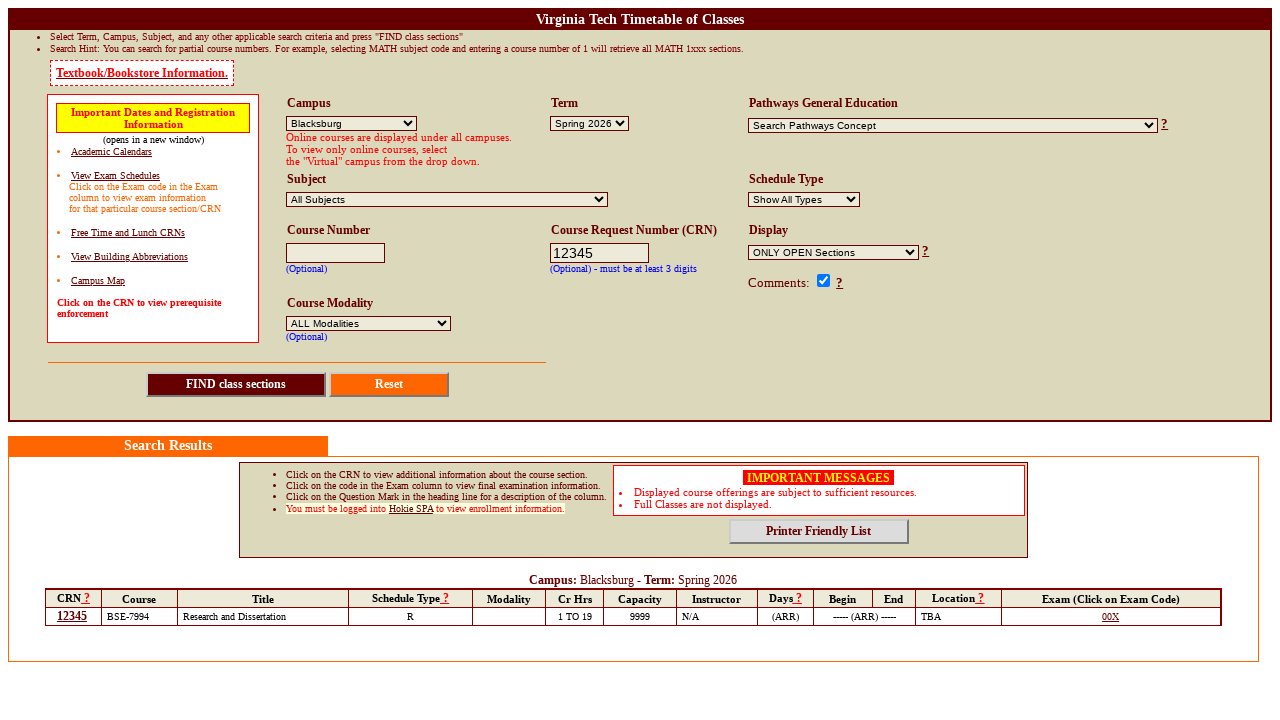